Tests that elements remain unchanged when no delete action is performed after adding 5 elements

Starting URL: https://the-internet.herokuapp.com/add_remove_elements/

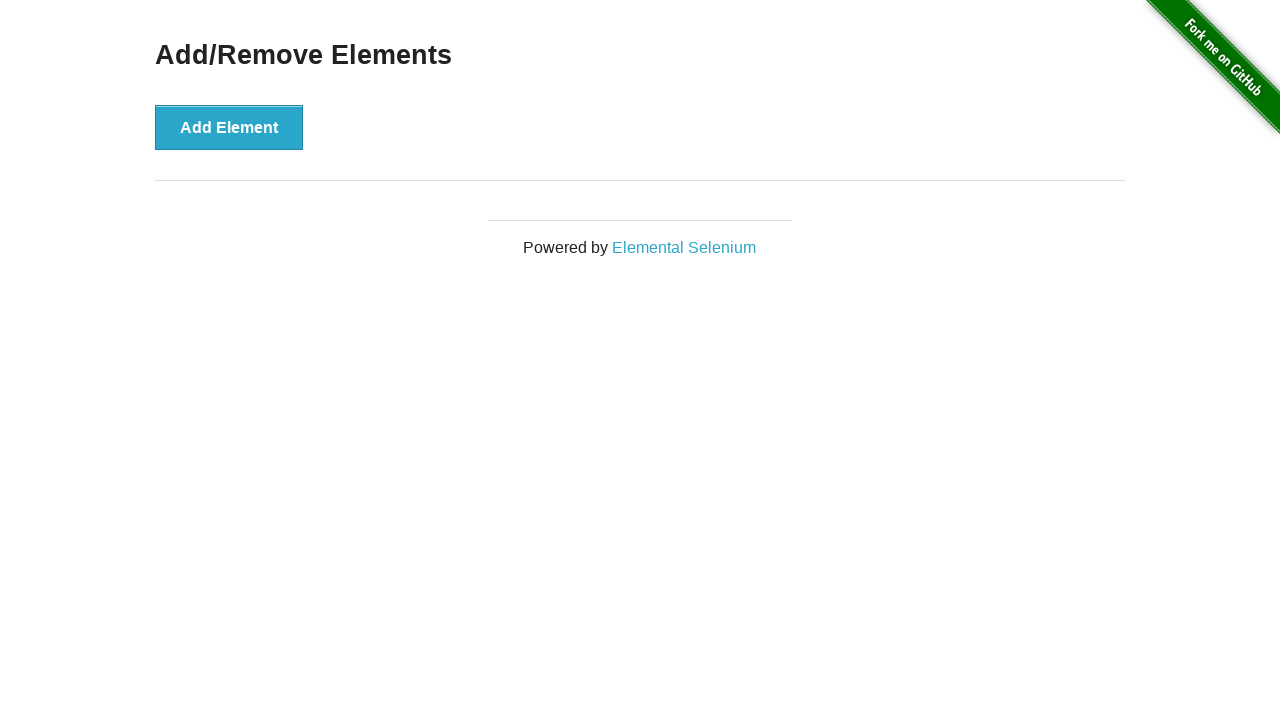

Clicked Add Element button (iteration 1 of 5) at (229, 127) on xpath=//button[text()='Add Element']
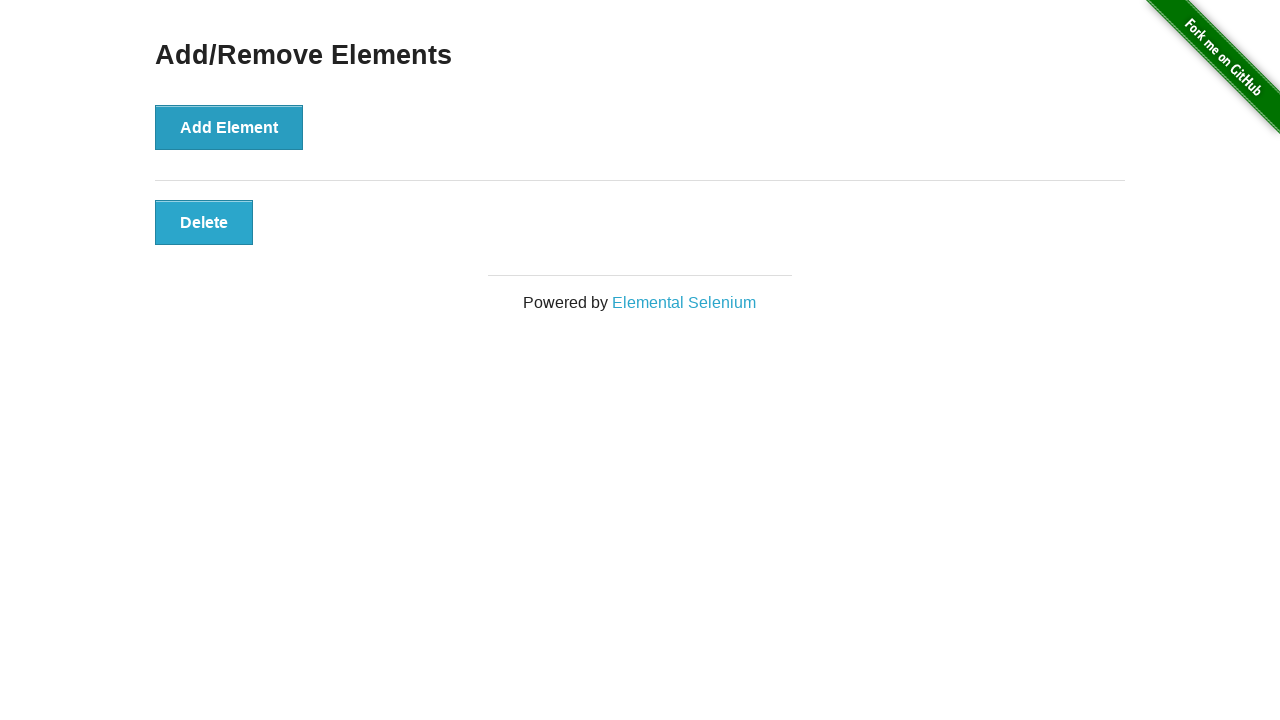

Clicked Add Element button (iteration 2 of 5) at (229, 127) on xpath=//button[text()='Add Element']
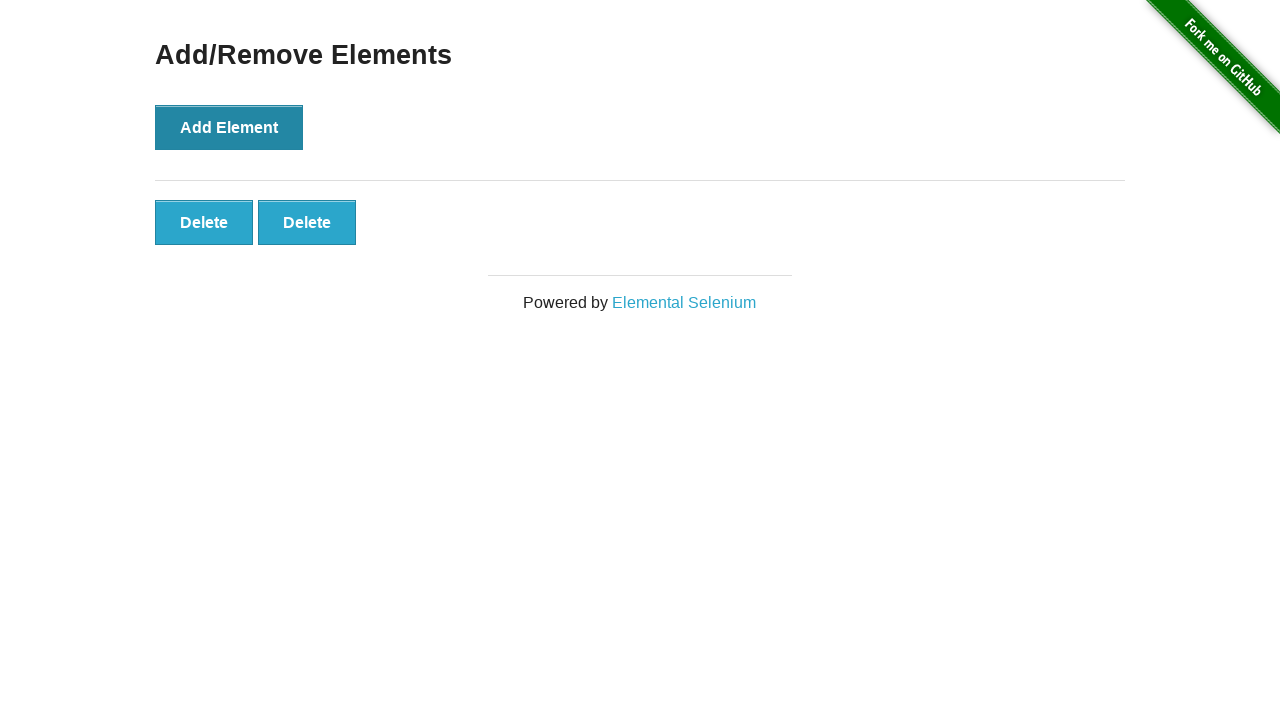

Clicked Add Element button (iteration 3 of 5) at (229, 127) on xpath=//button[text()='Add Element']
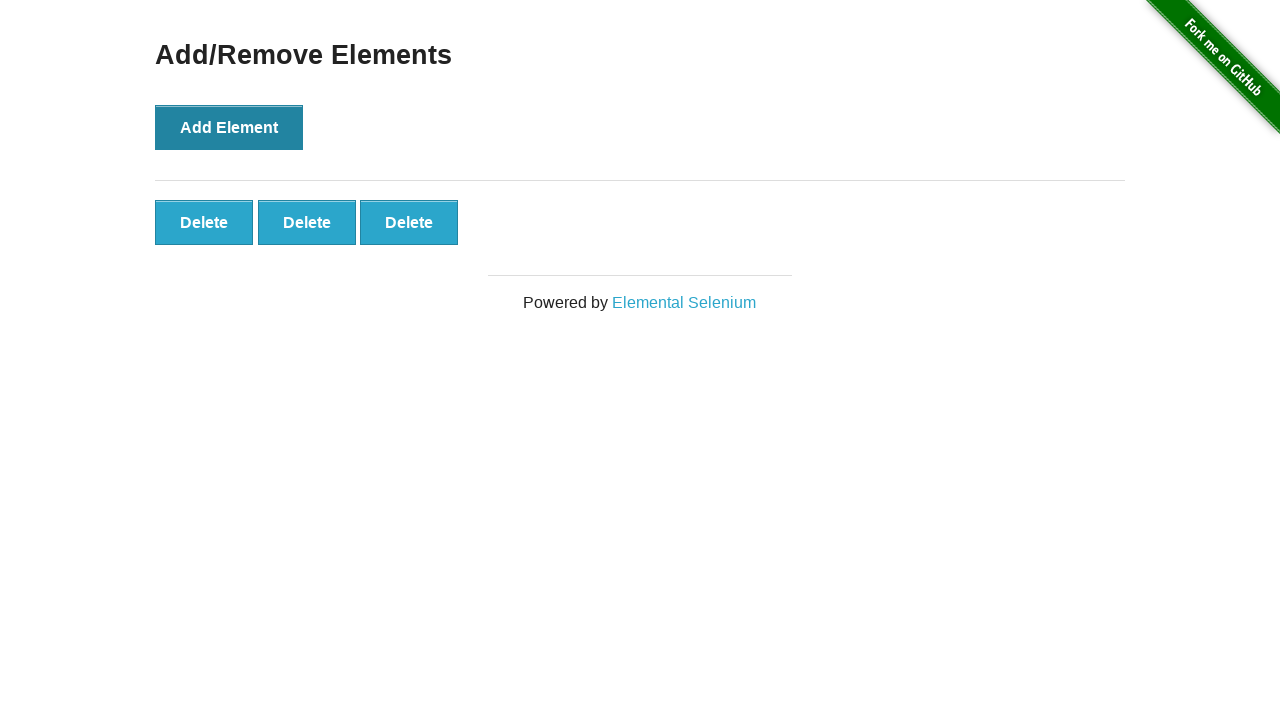

Clicked Add Element button (iteration 4 of 5) at (229, 127) on xpath=//button[text()='Add Element']
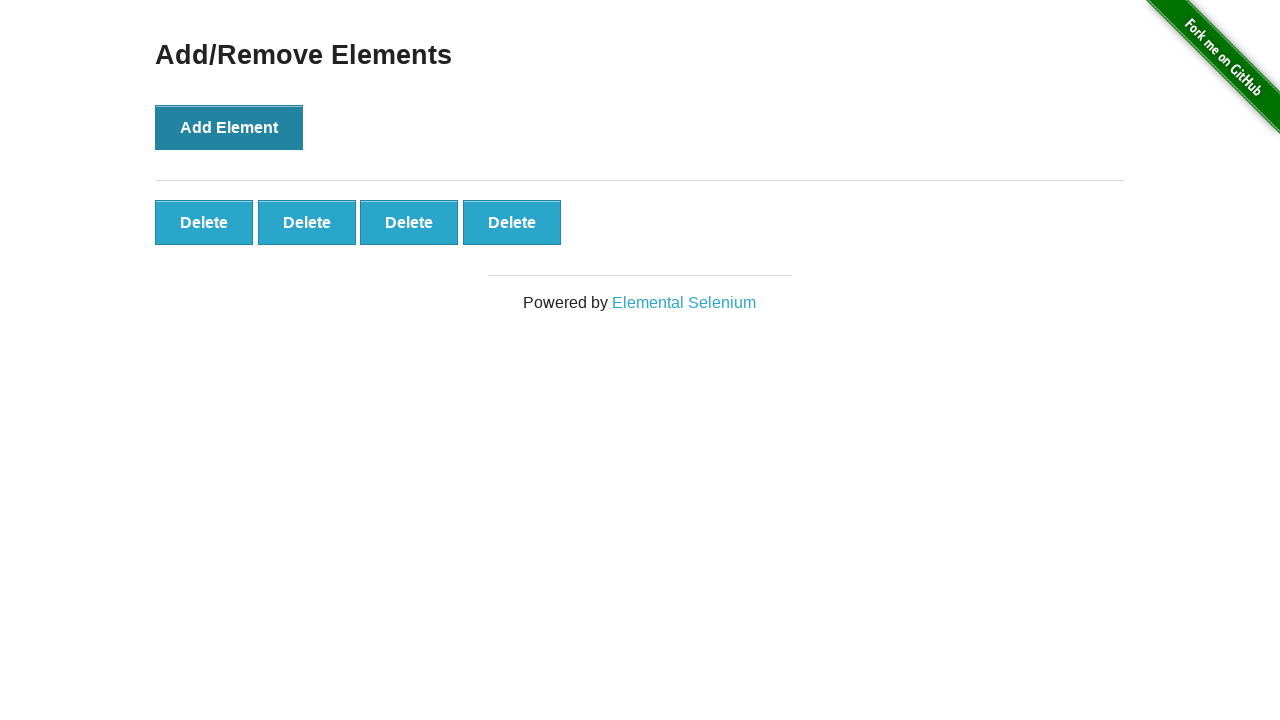

Clicked Add Element button (iteration 5 of 5) at (229, 127) on xpath=//button[text()='Add Element']
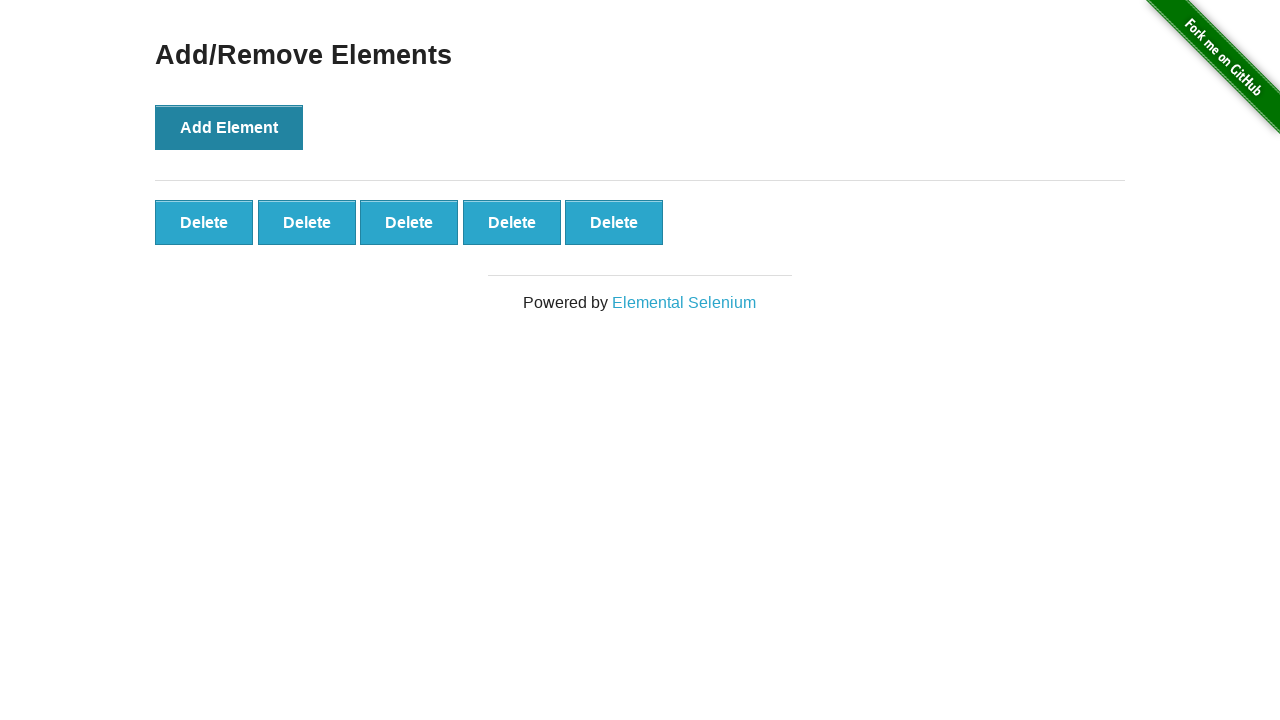

Located all Delete buttons on the page
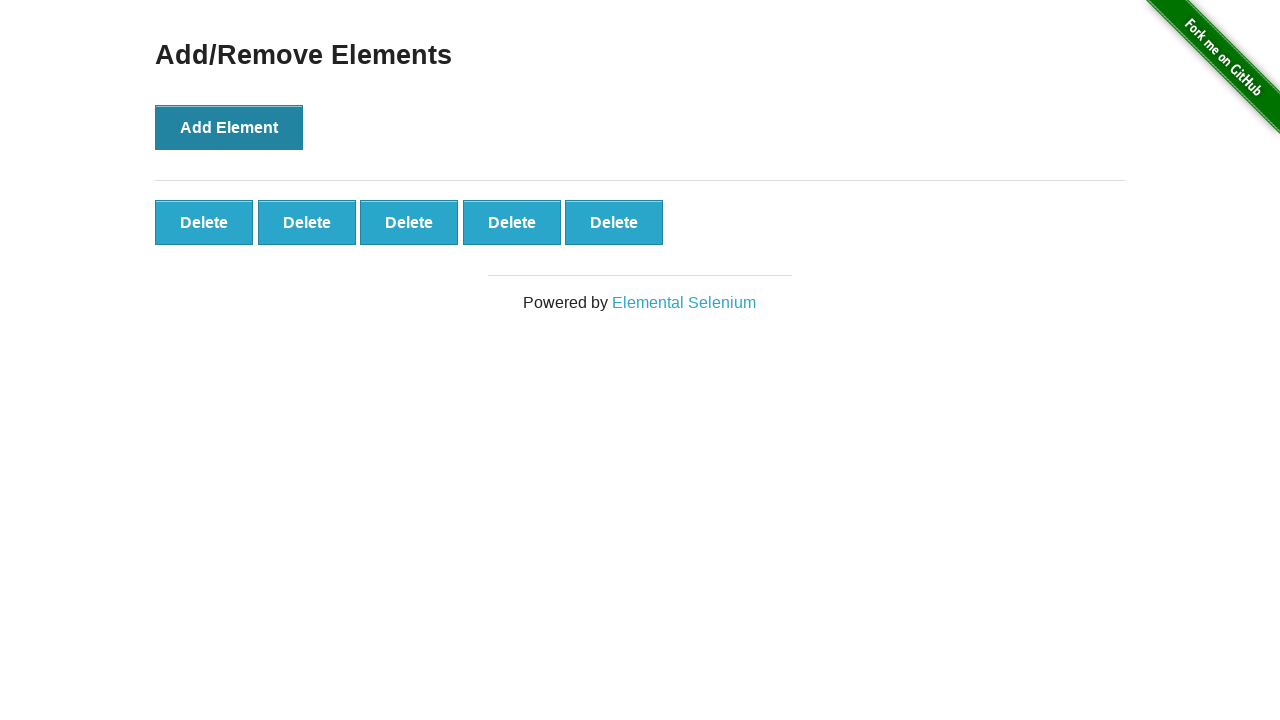

Verified that exactly 5 Delete buttons are present (no elements were automatically removed)
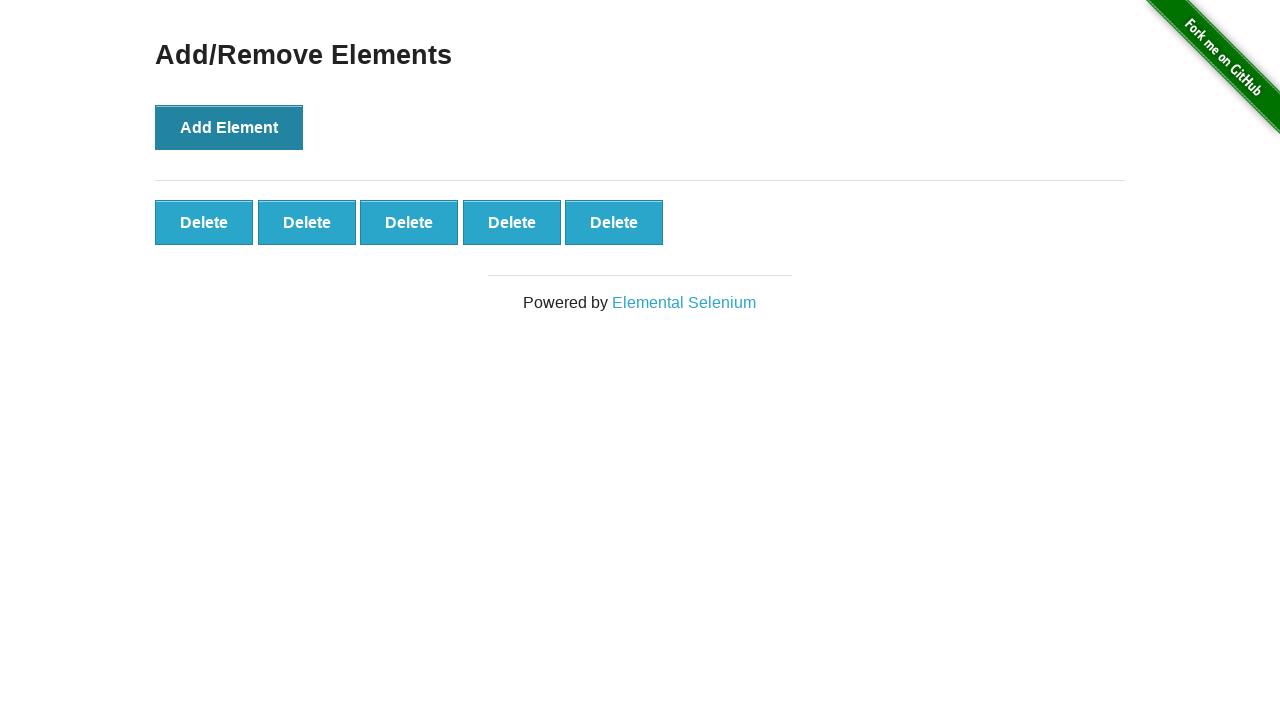

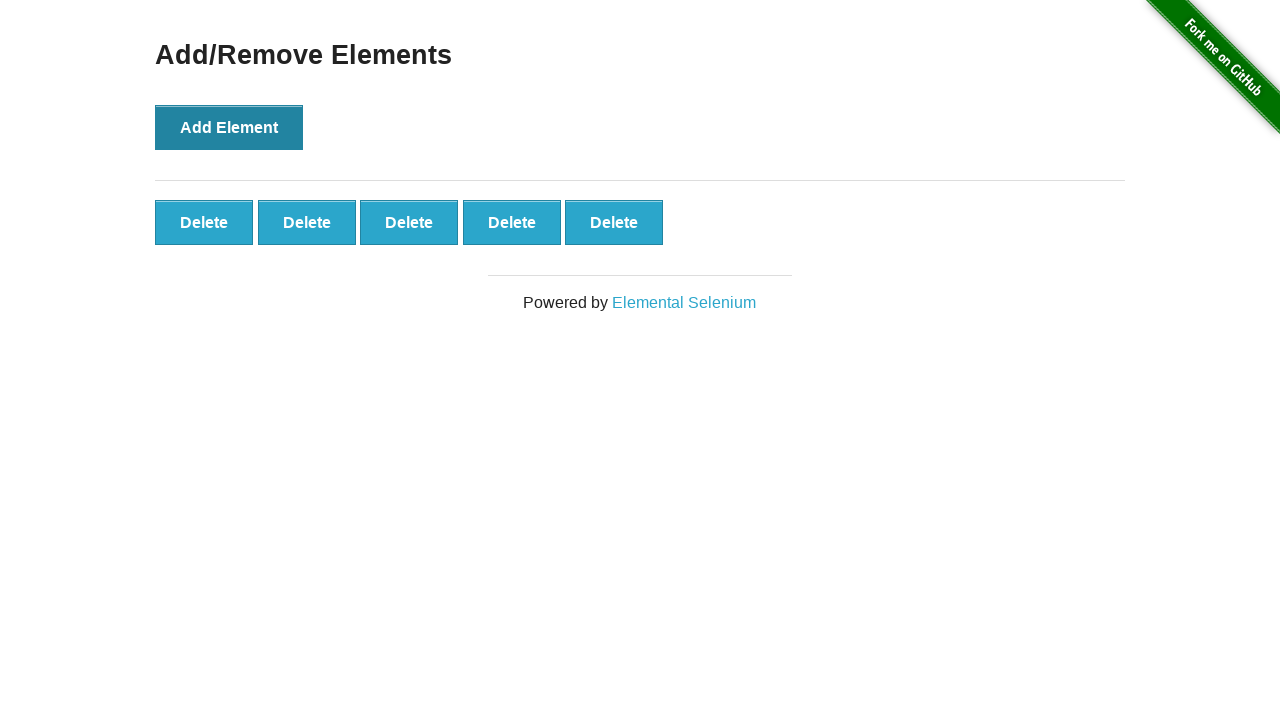